Tests the datepicker functionality by navigating to the datepicker page and selecting today's date

Starting URL: https://formy-project.herokuapp.com

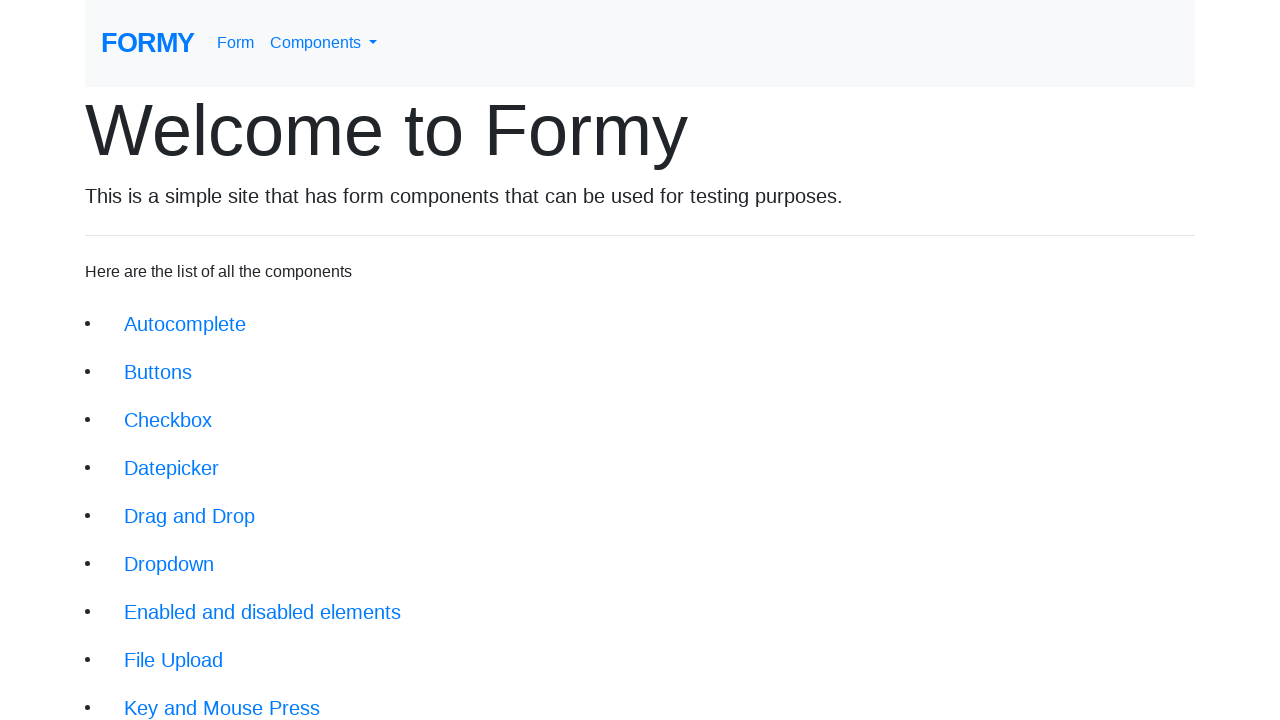

Clicked on datepicker link at (172, 468) on xpath=//li/a[@href='/datepicker']
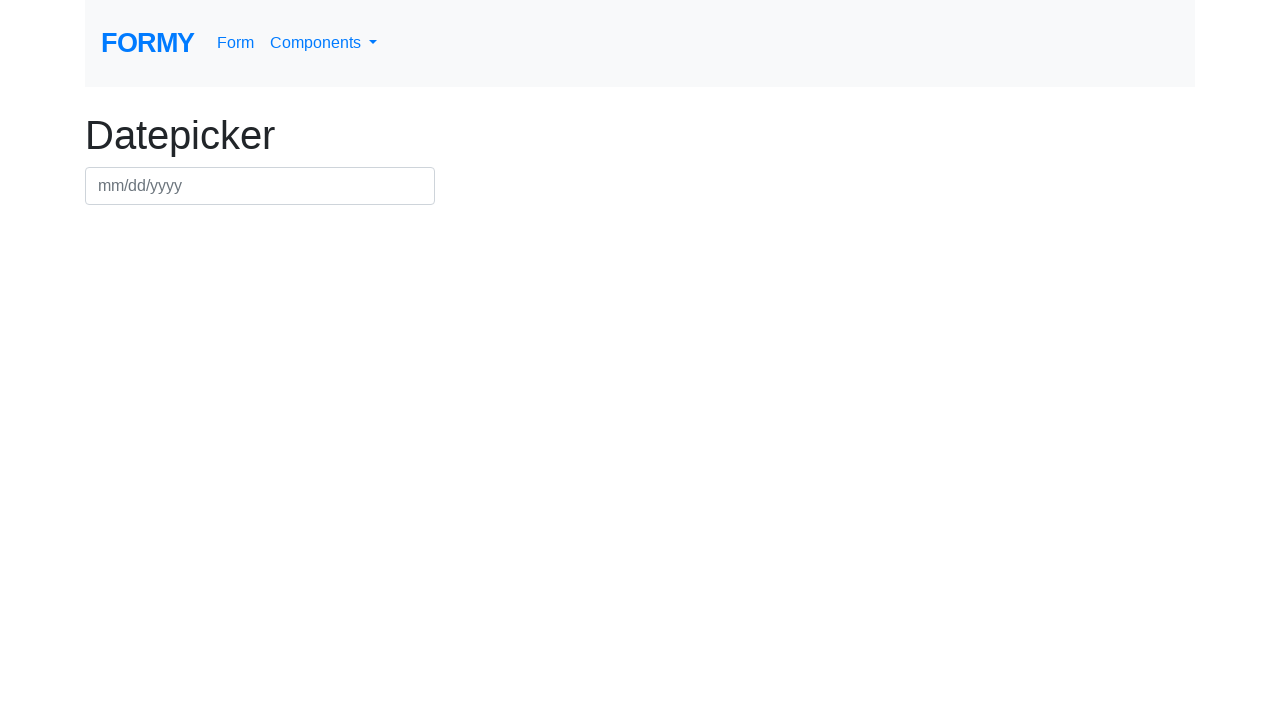

Clicked on datepicker input field at (260, 186) on xpath=//div[@class='row']//input[@id='datepicker']
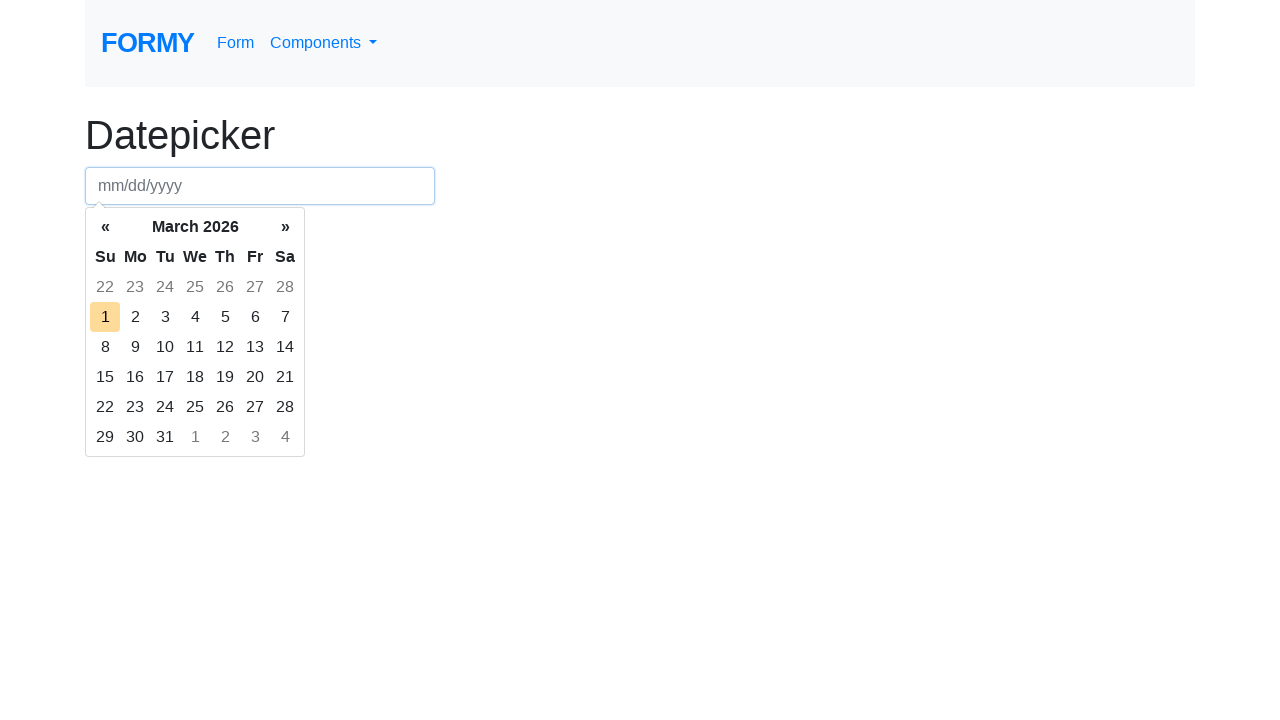

Selected today's date from datepicker at (105, 317) on xpath=//td[@class='today day']
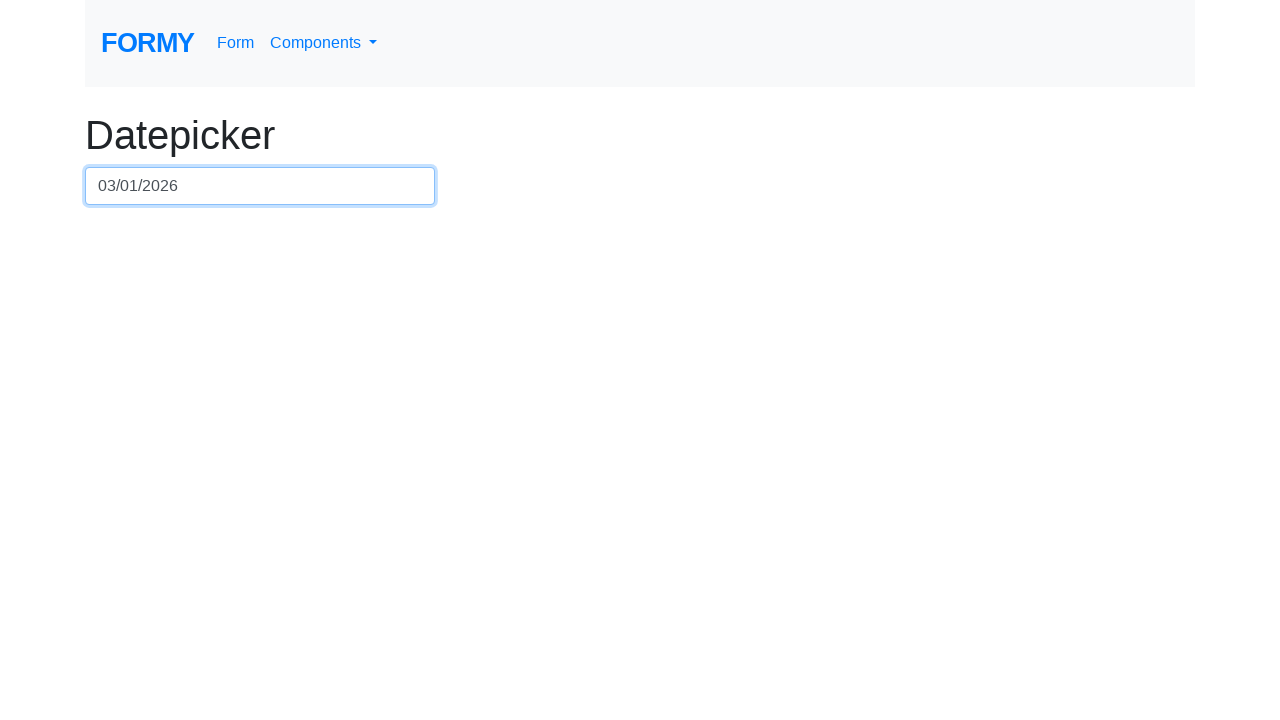

Page header loaded successfully
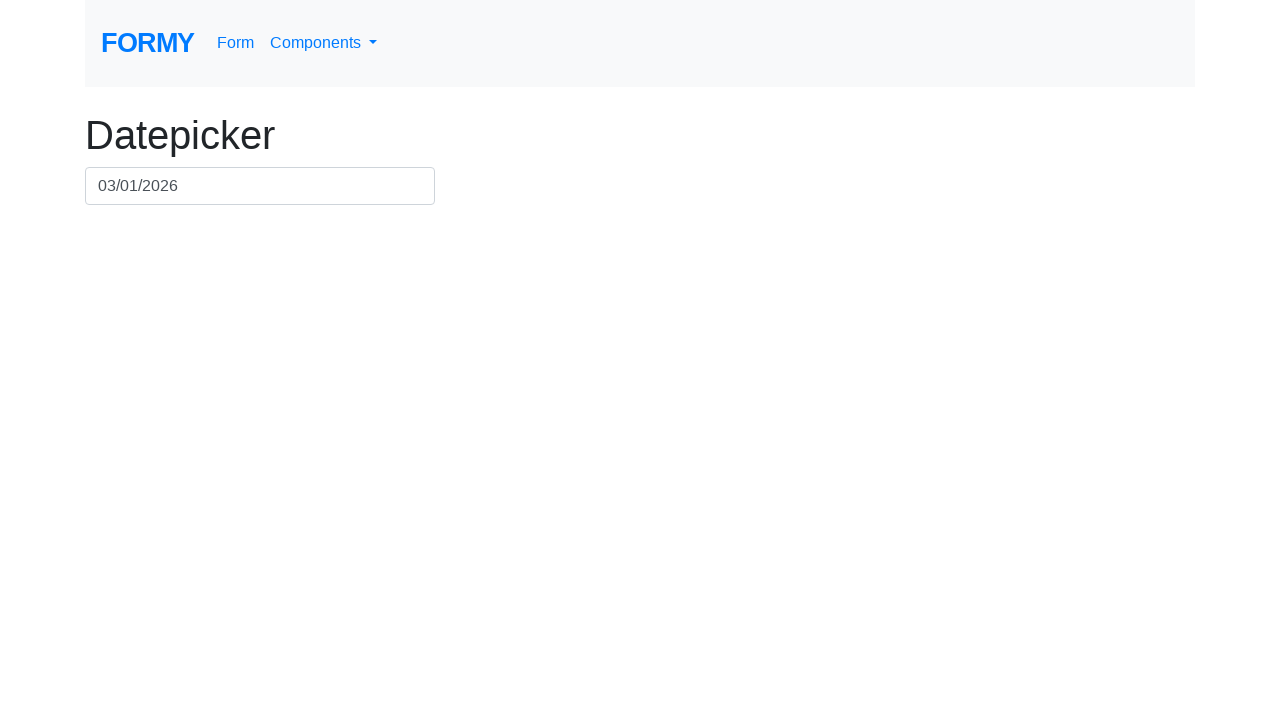

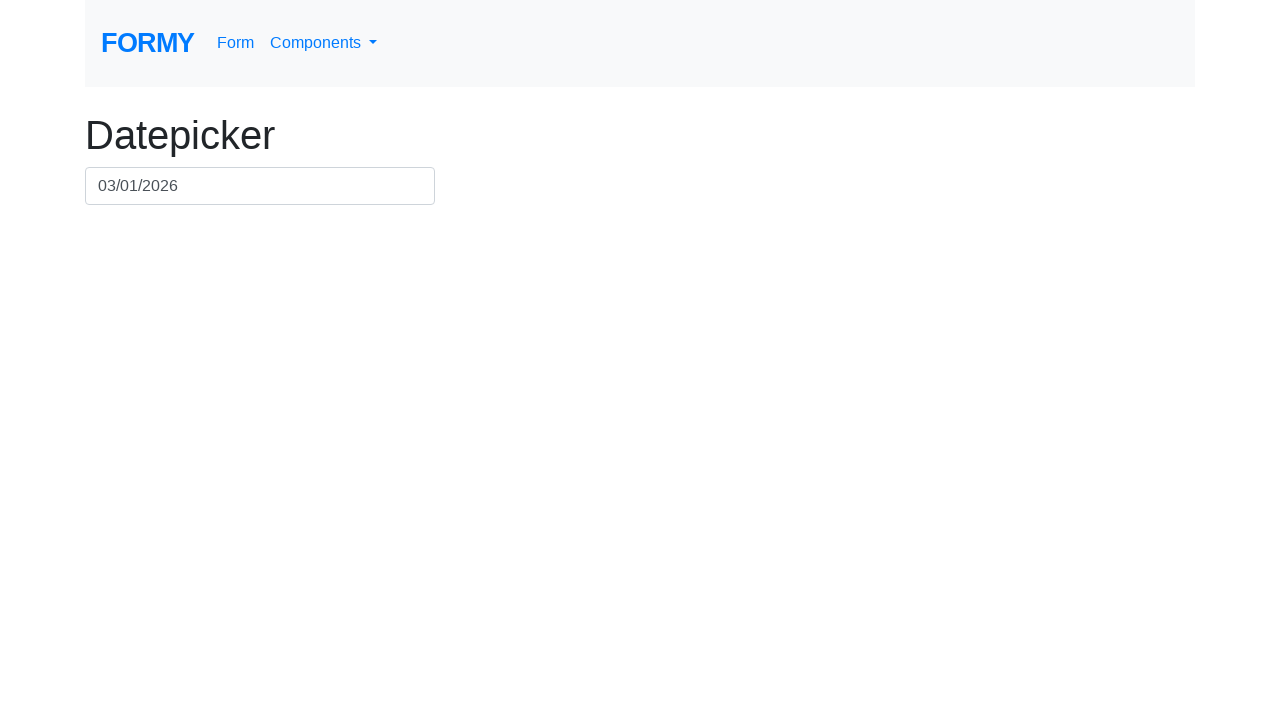